Tests navigation to the API documentation page by clicking the API link and verifying the URL changes accordingly.

Starting URL: https://playwright.dev/

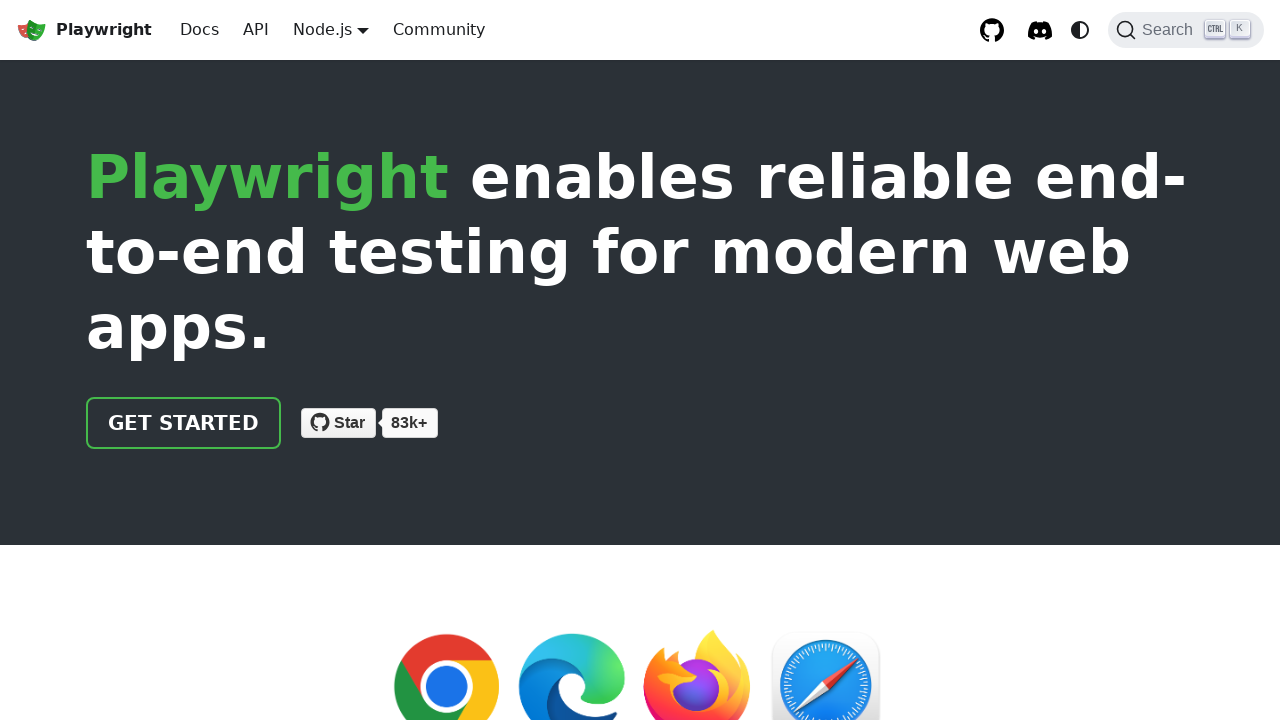

Clicked API link in navigation at (256, 30) on internal:role=link[name="API"i]
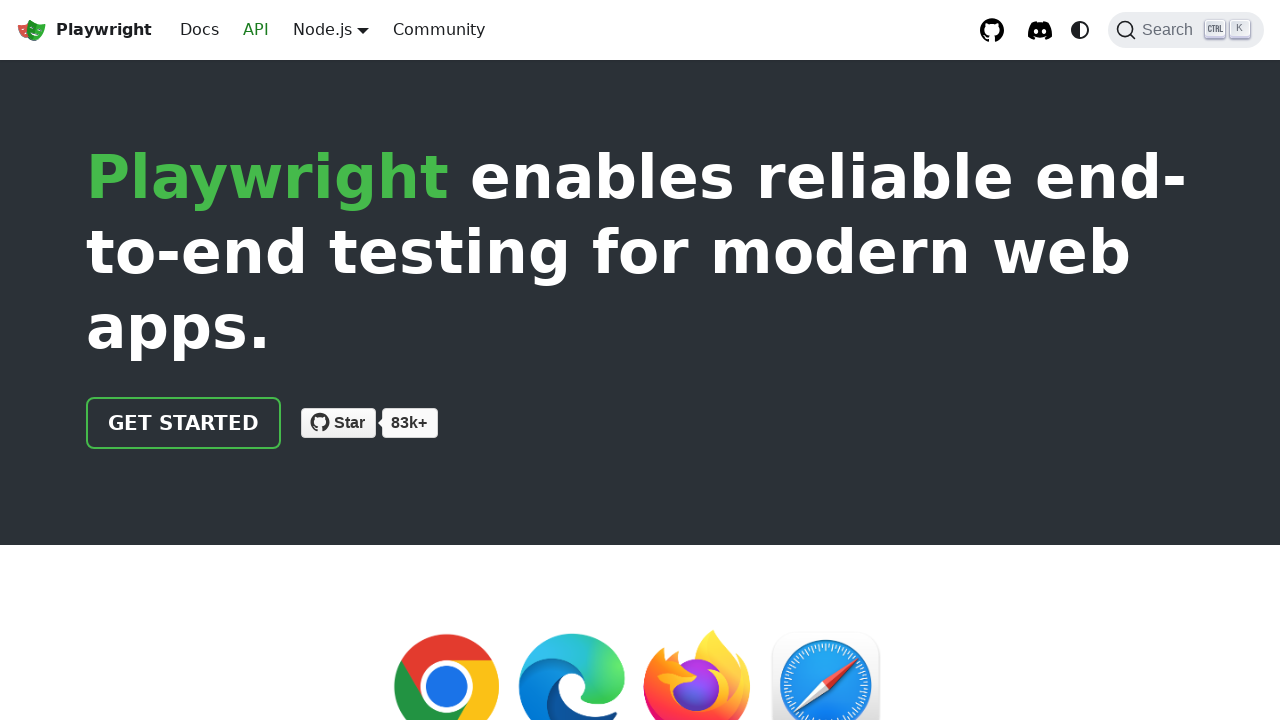

Waited for page to reach networkidle state
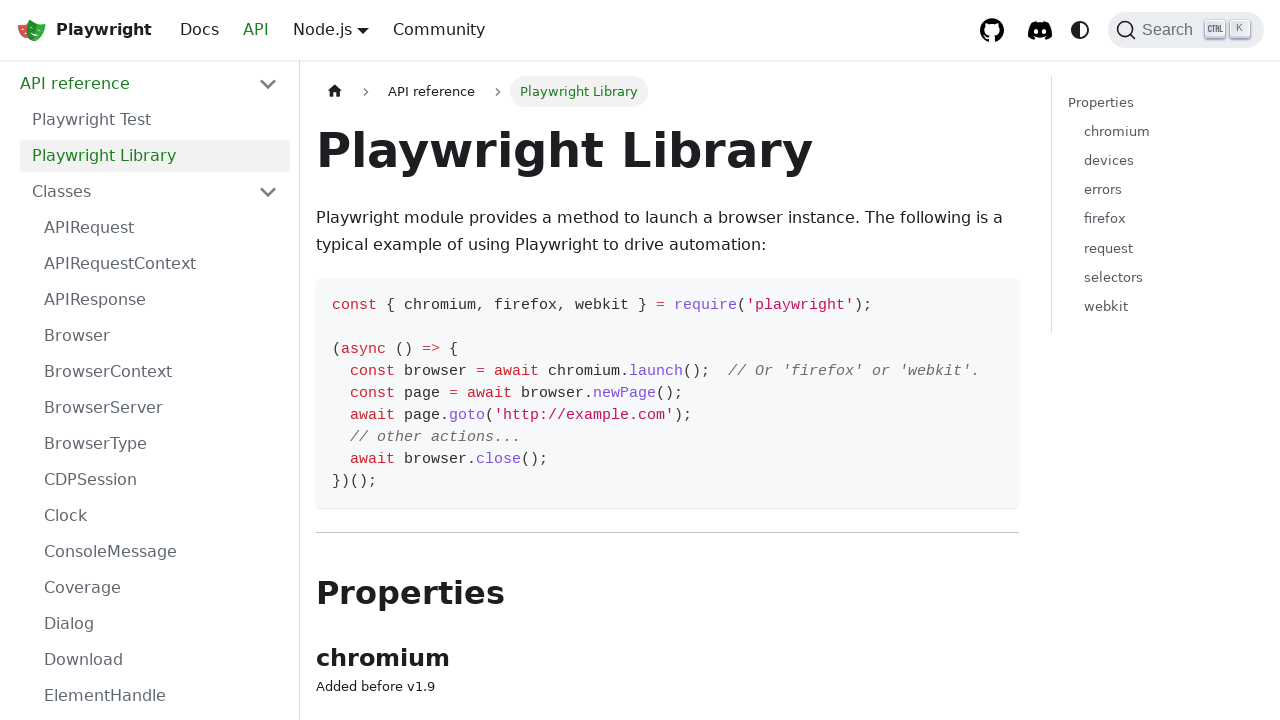

Verified URL contains 'api' - API documentation page loaded successfully
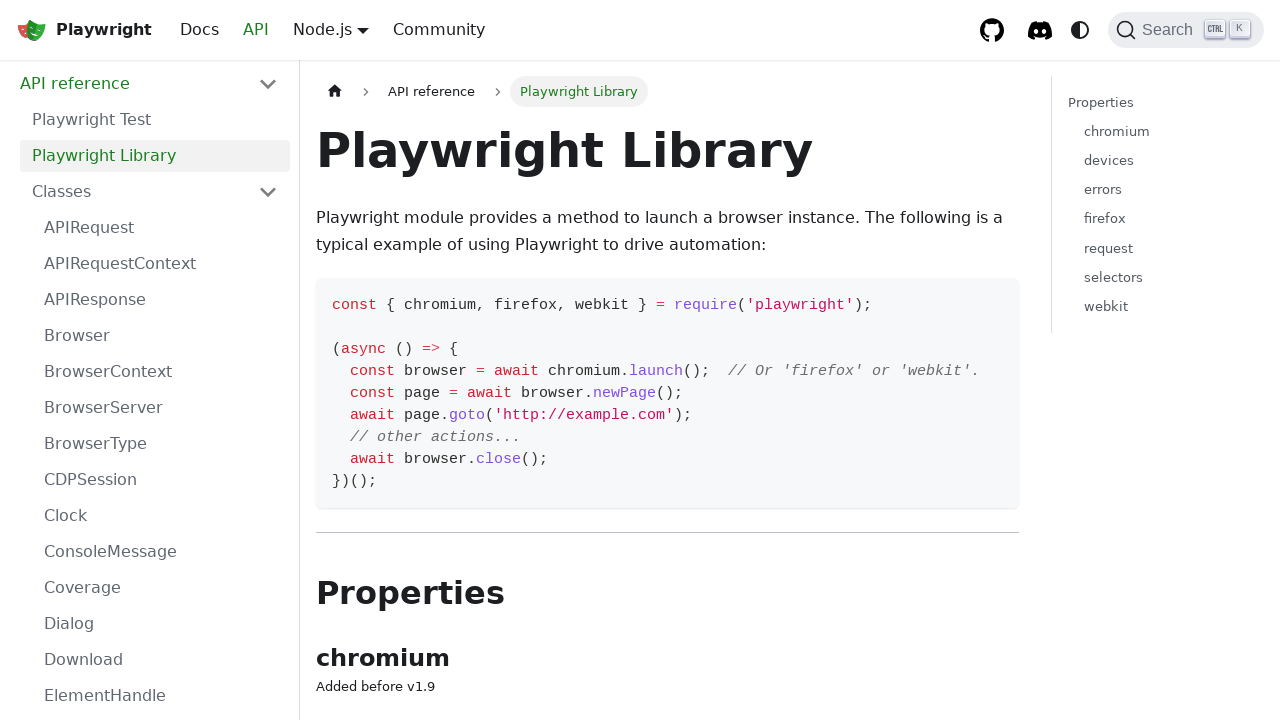

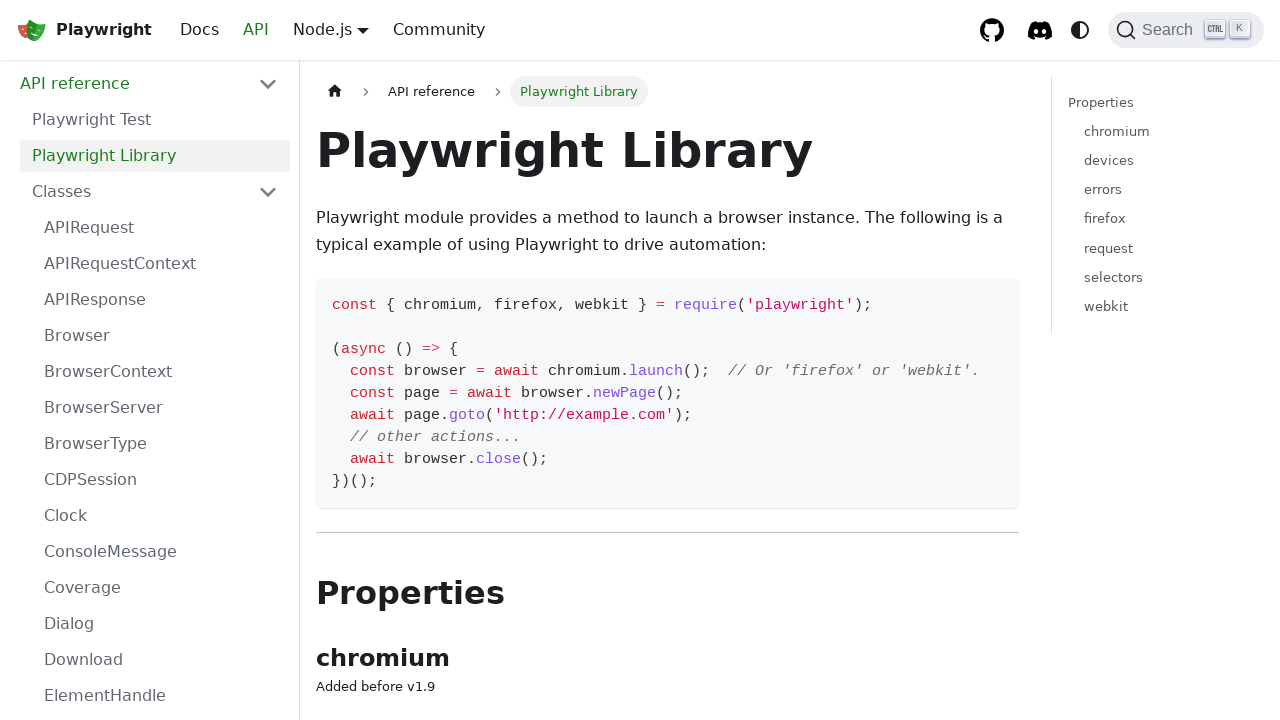